Clicks on Feedback element on the American Family Insurance homepage

Starting URL: https://www.amfam.com/

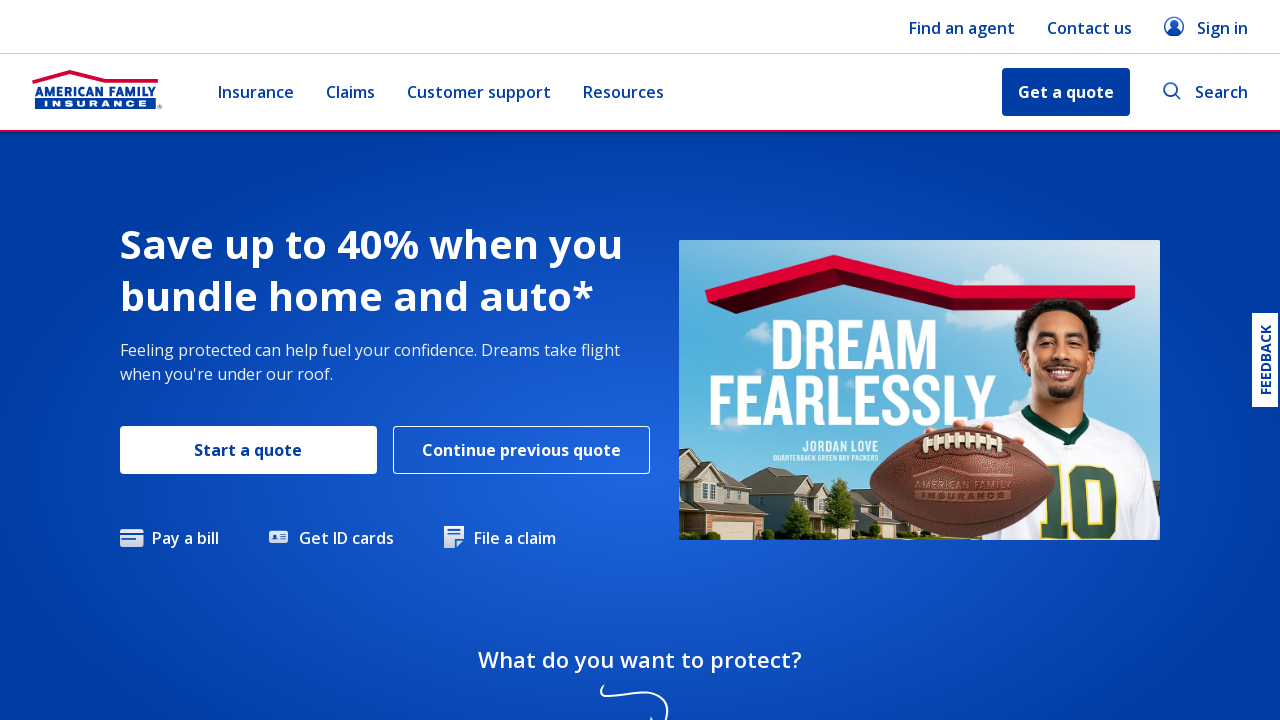

Navigated to American Family Insurance homepage
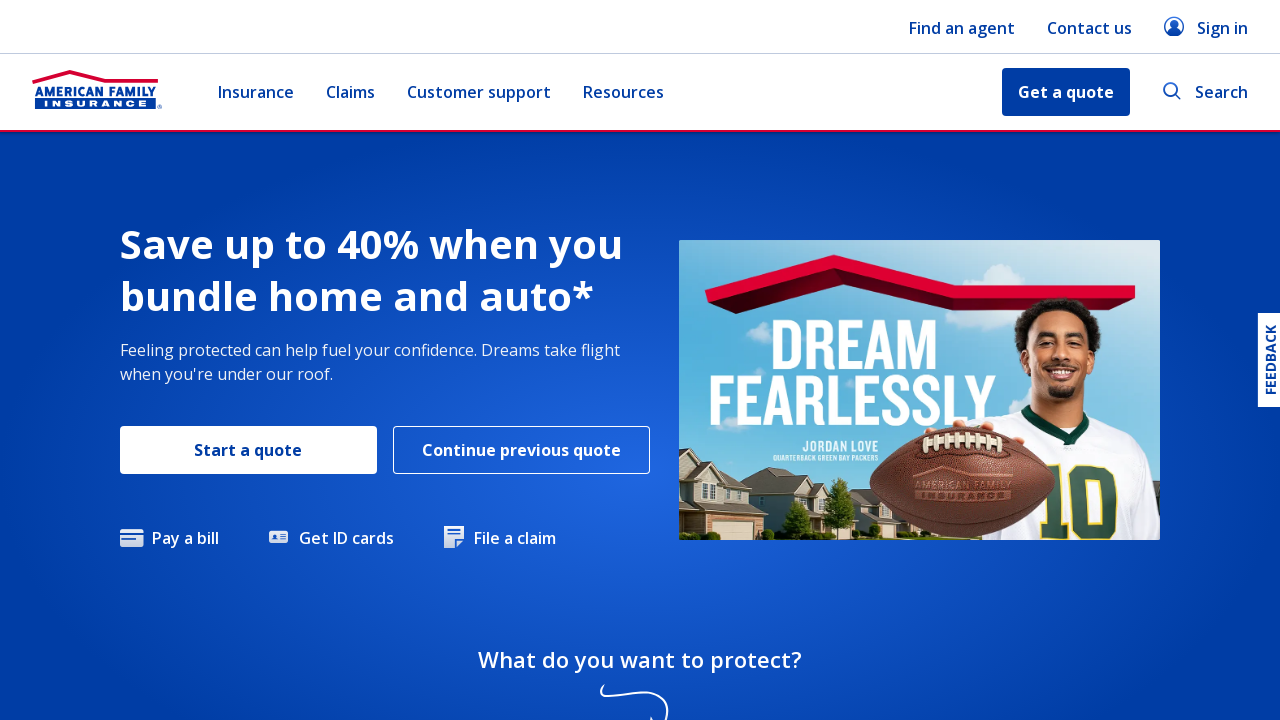

Clicked on Feedback element at (233, 360) on text=Feedback
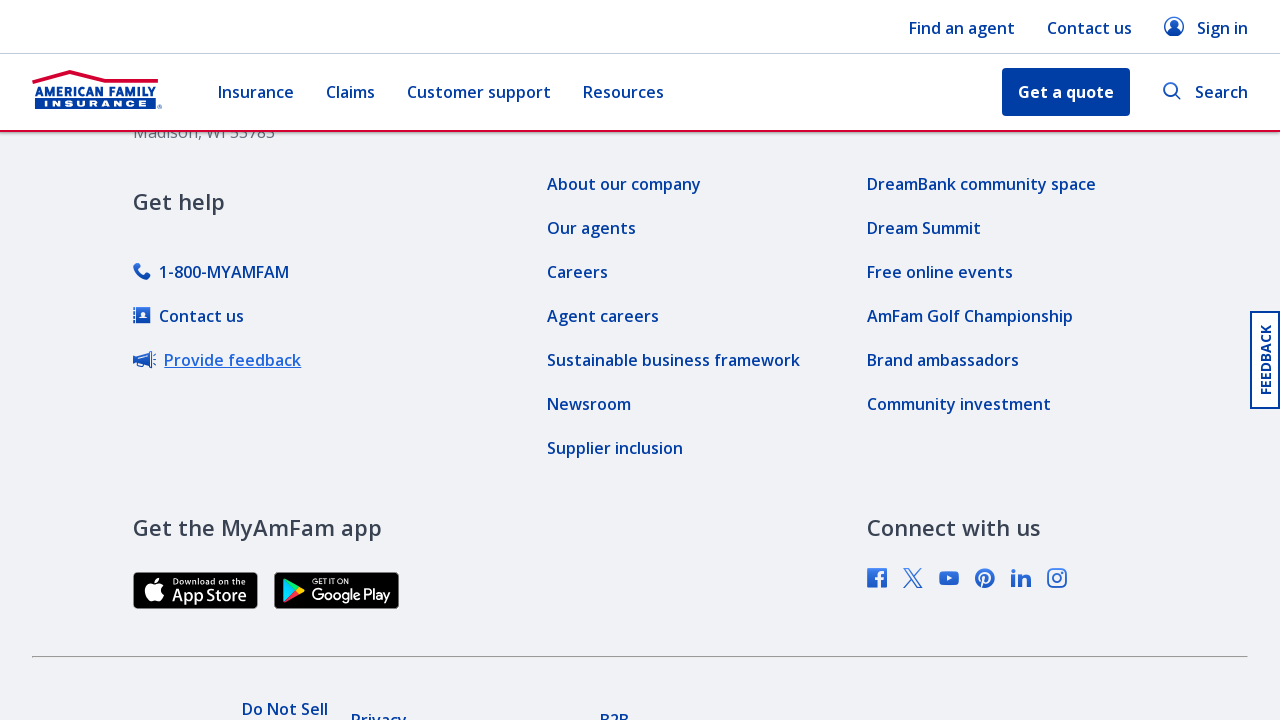

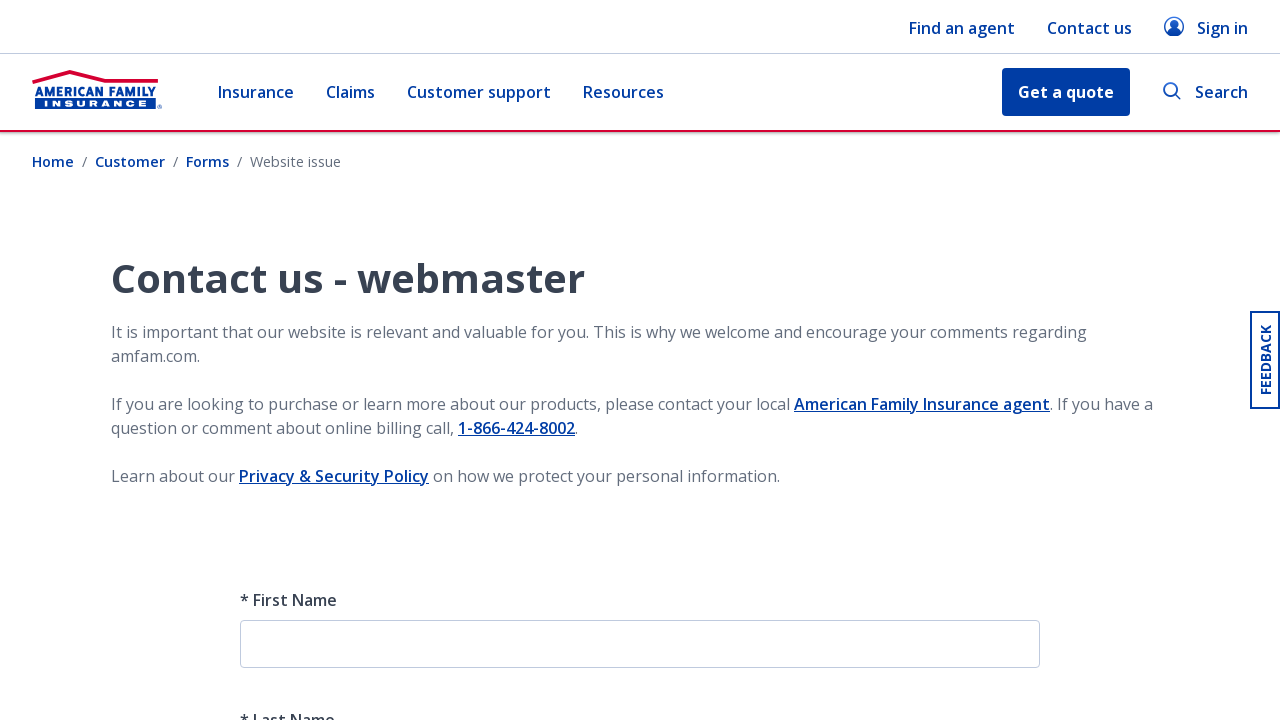